Tests window handling functionality by clicking a link to open a new window, switching to it, reading content, then closing it and switching back to the original window

Starting URL: https://the-internet.herokuapp.com/windows

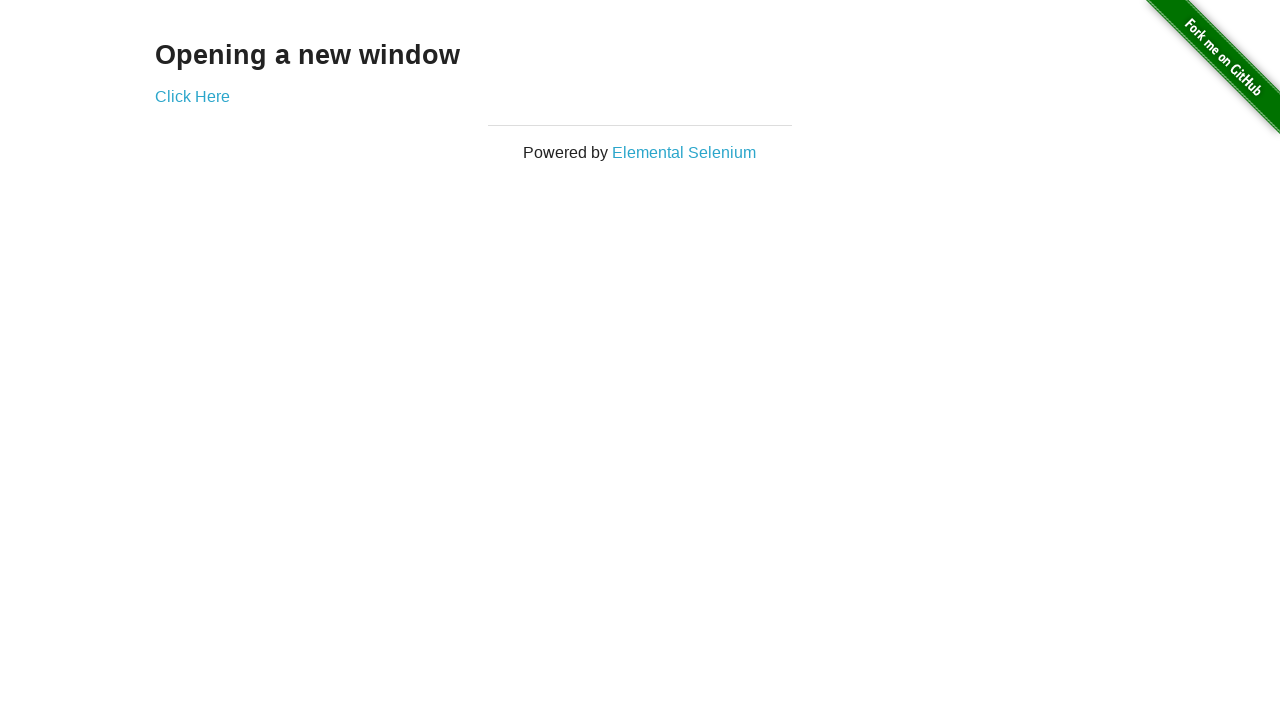

Clicked 'Click Here' link to open new window at (192, 96) on a:has-text('Click Here')
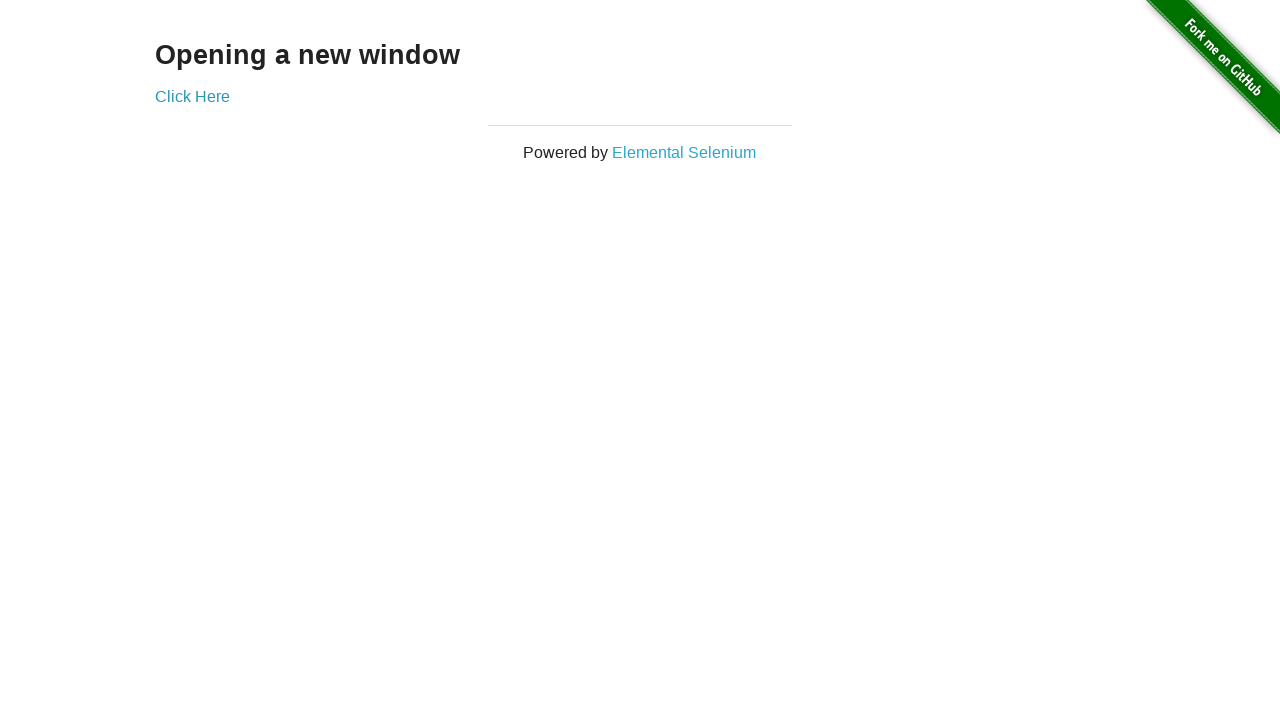

Waited for new window to open
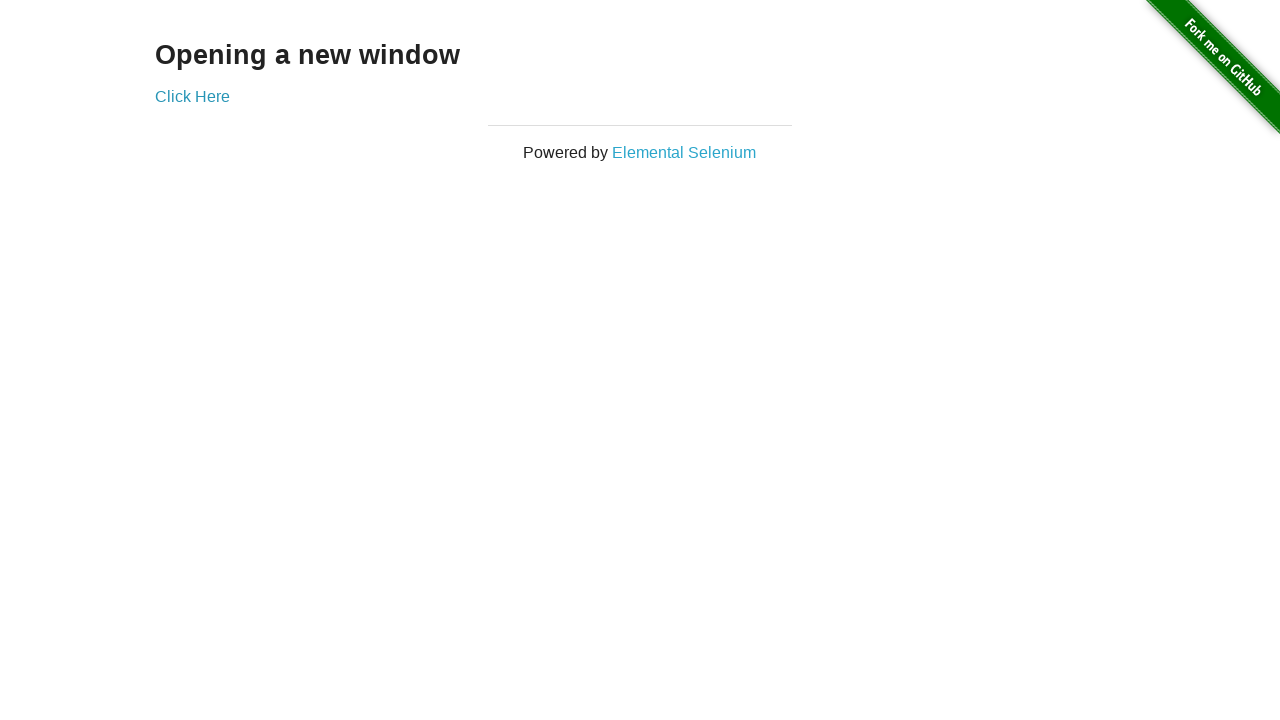

Retrieved all pages from context
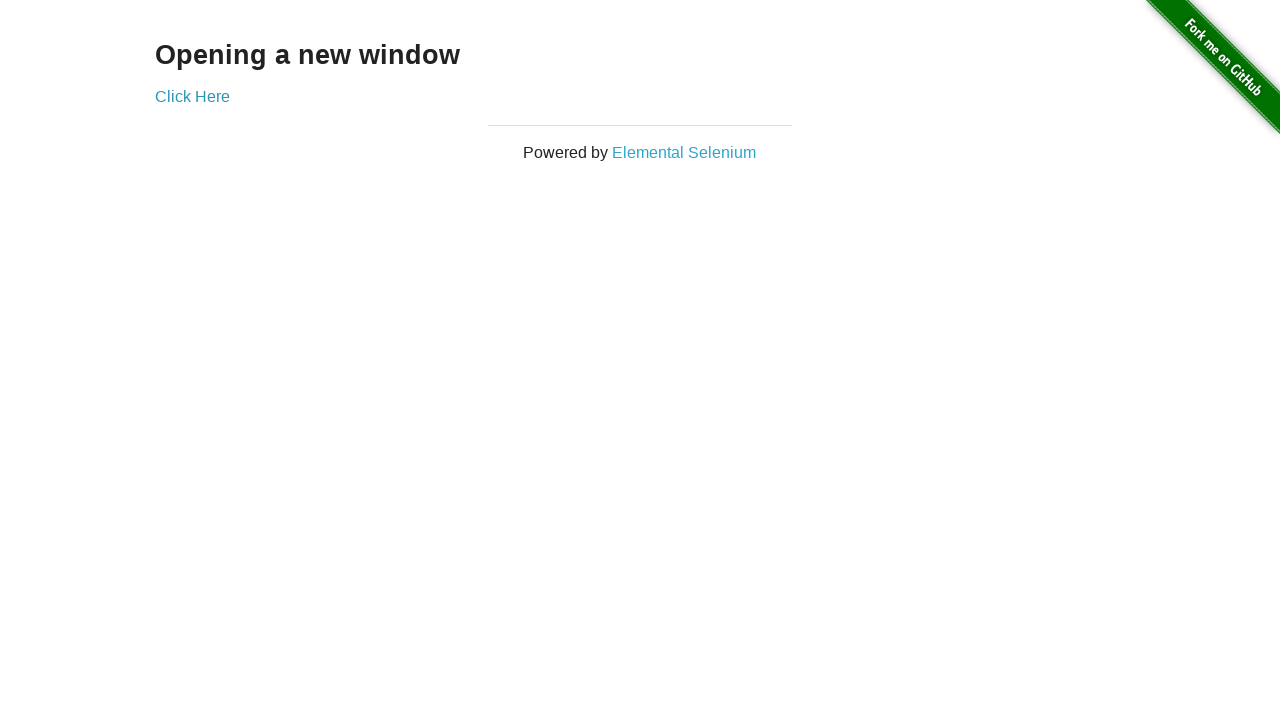

Switched to new window (last opened page)
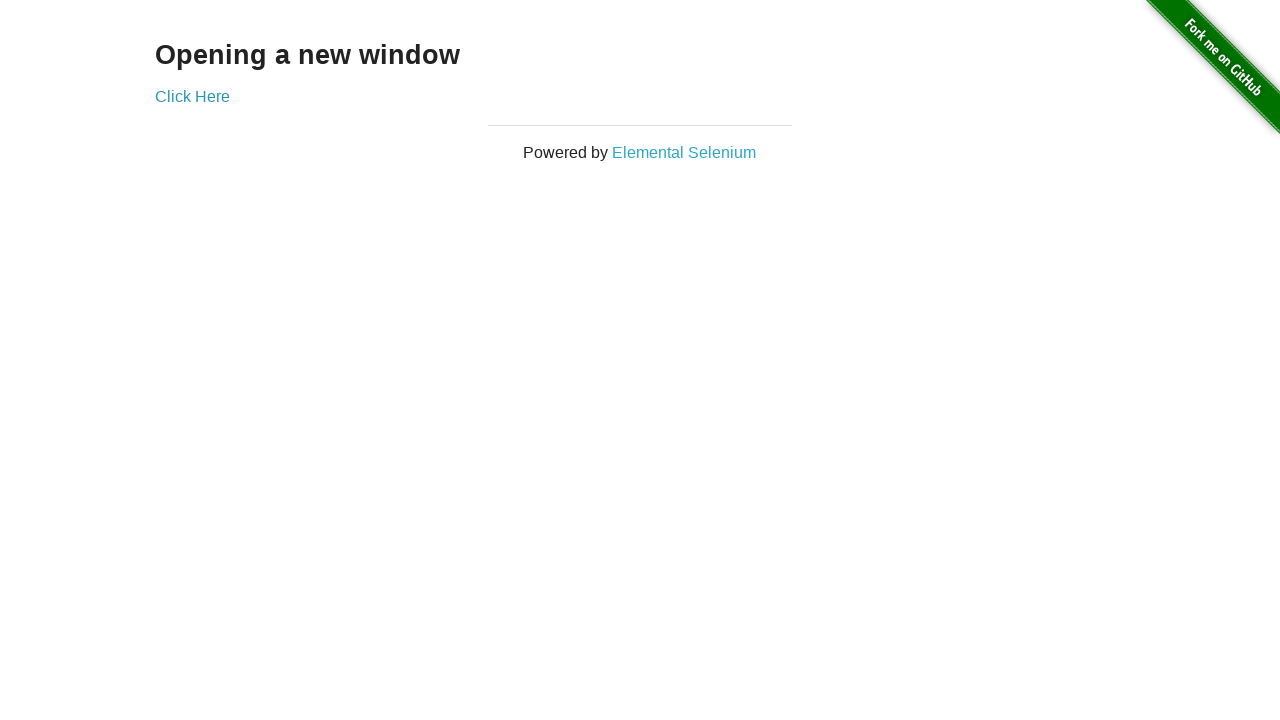

Waited for heading element to load on new window
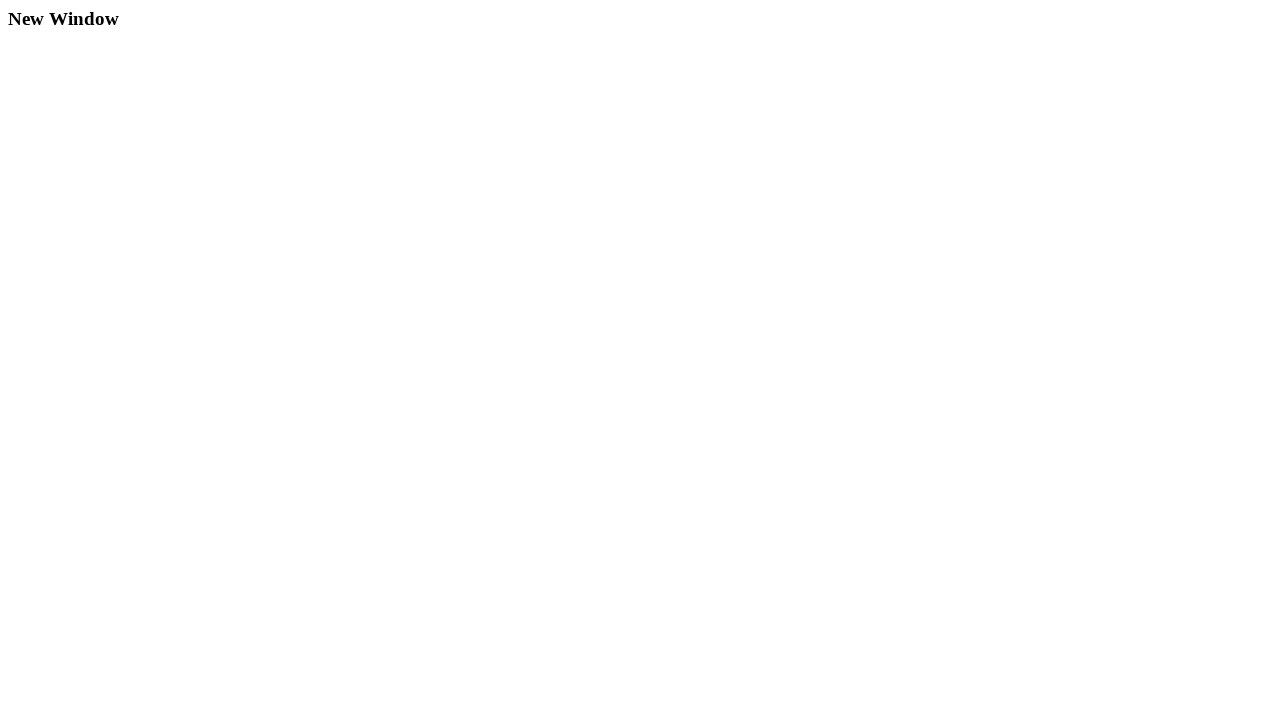

Read heading text from new window: 'New Window'
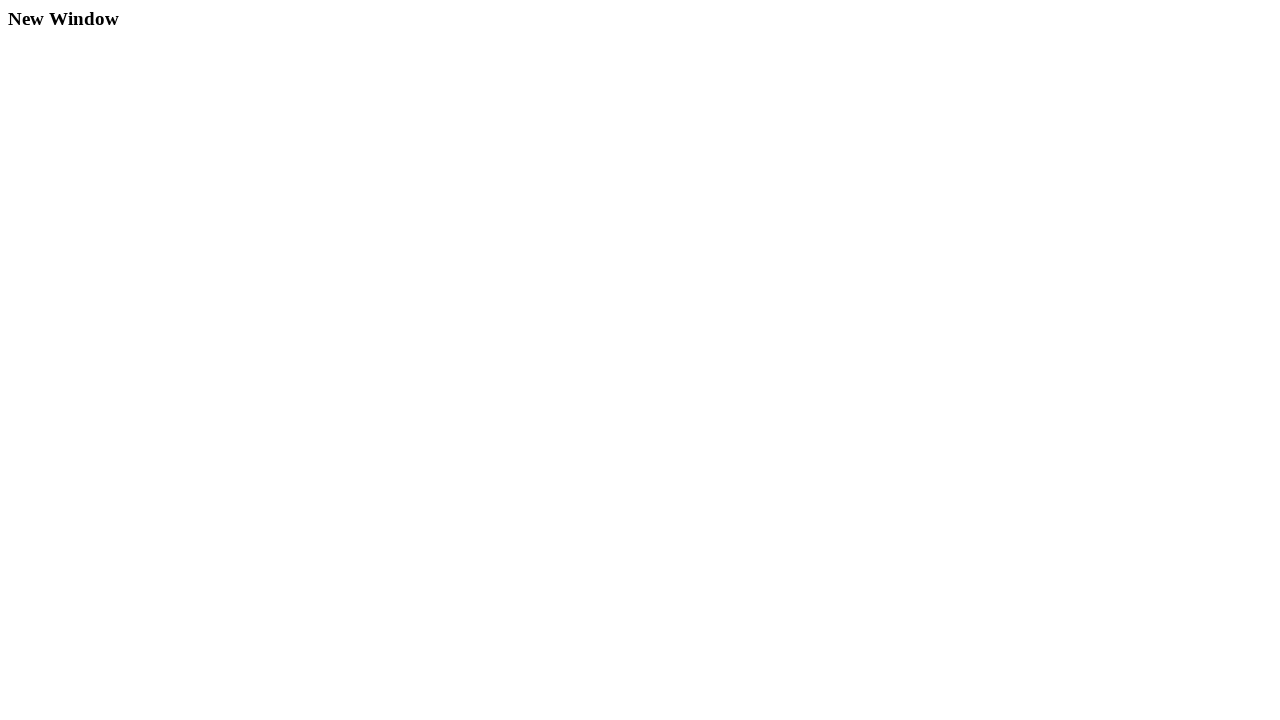

Closed new window
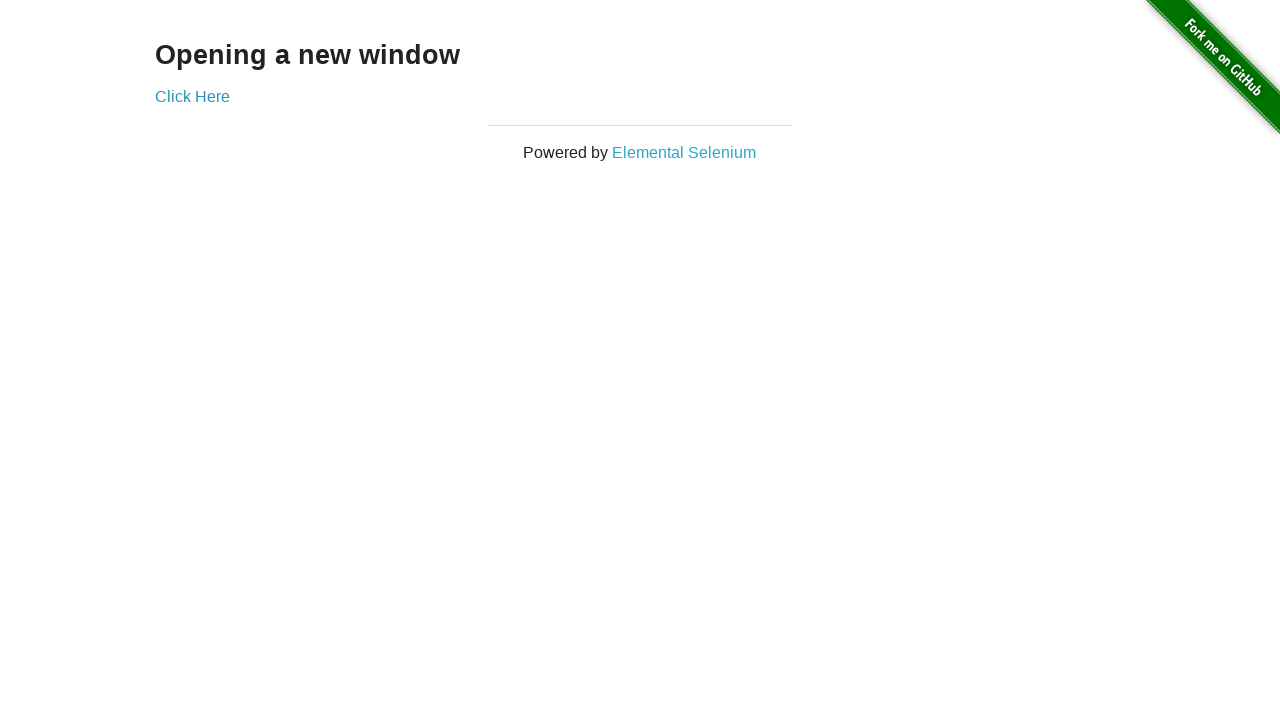

Verified return to original window with 'Click Here' link visible
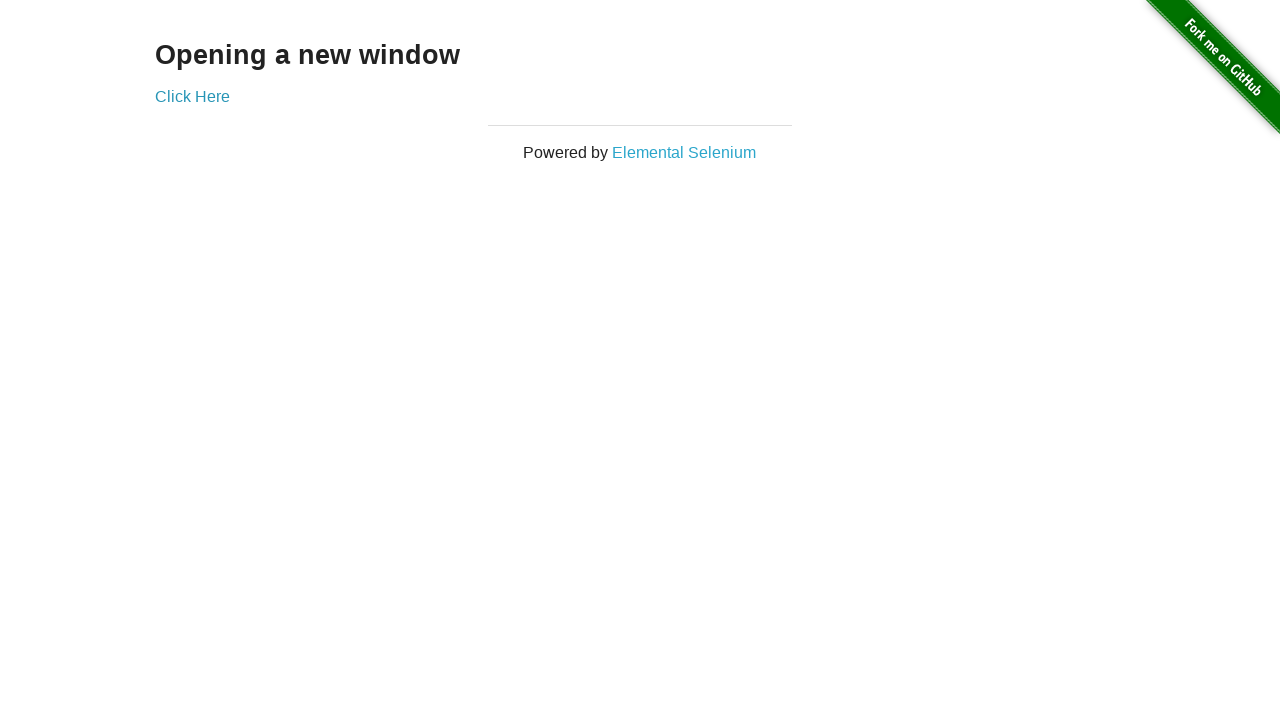

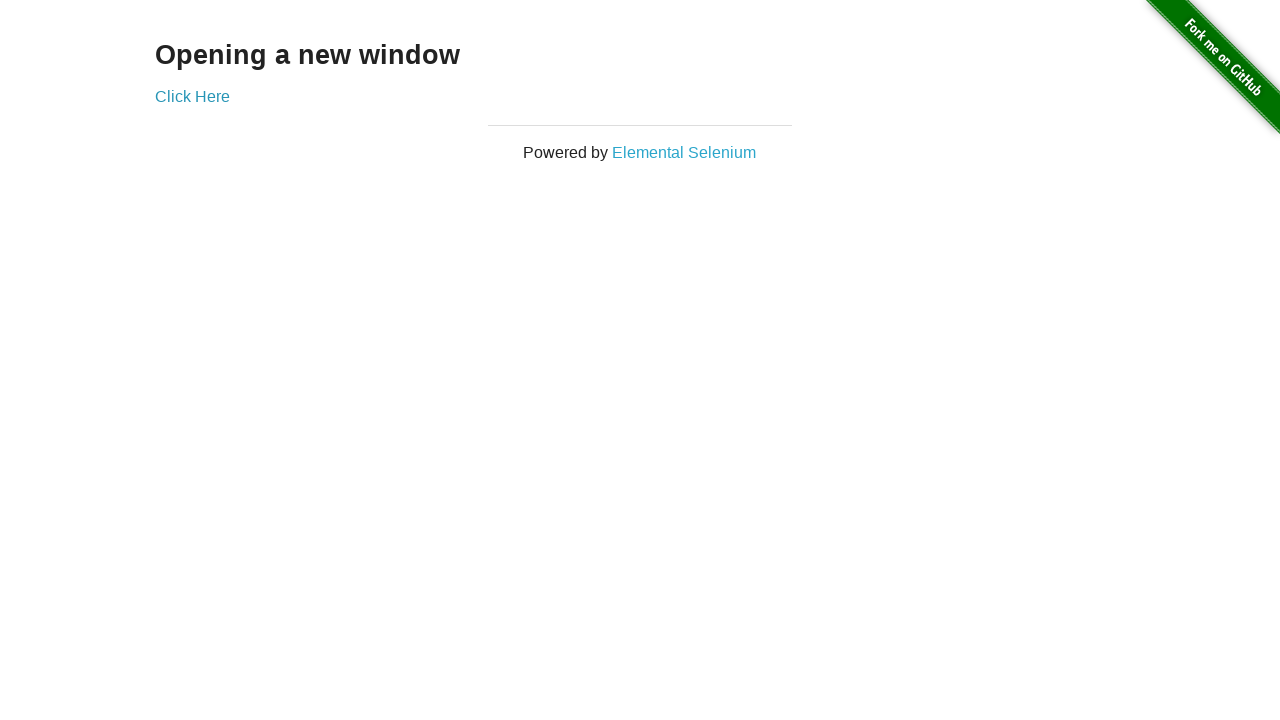